Tests basic browser navigation by visiting two websites and performing back, refresh, maximize, and minimize window operations

Starting URL: http://www.litepoint.com

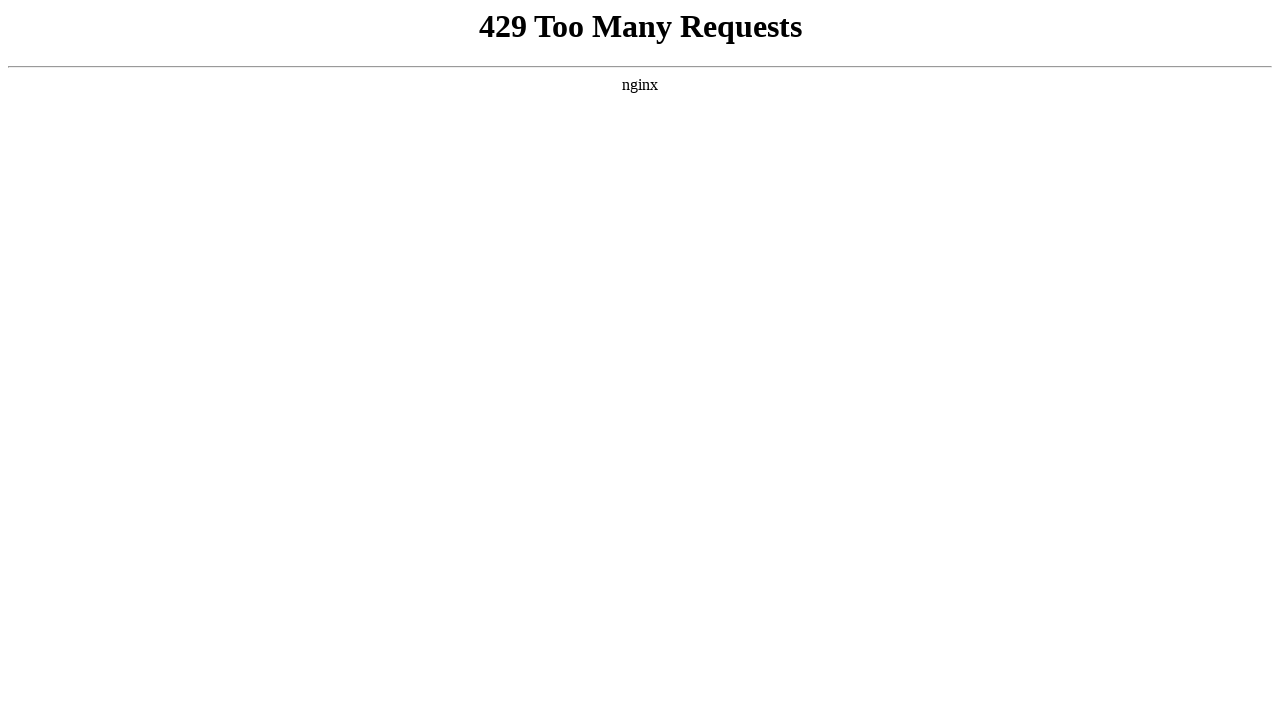

Initial page at litepoint.com loaded with domcontentloaded state
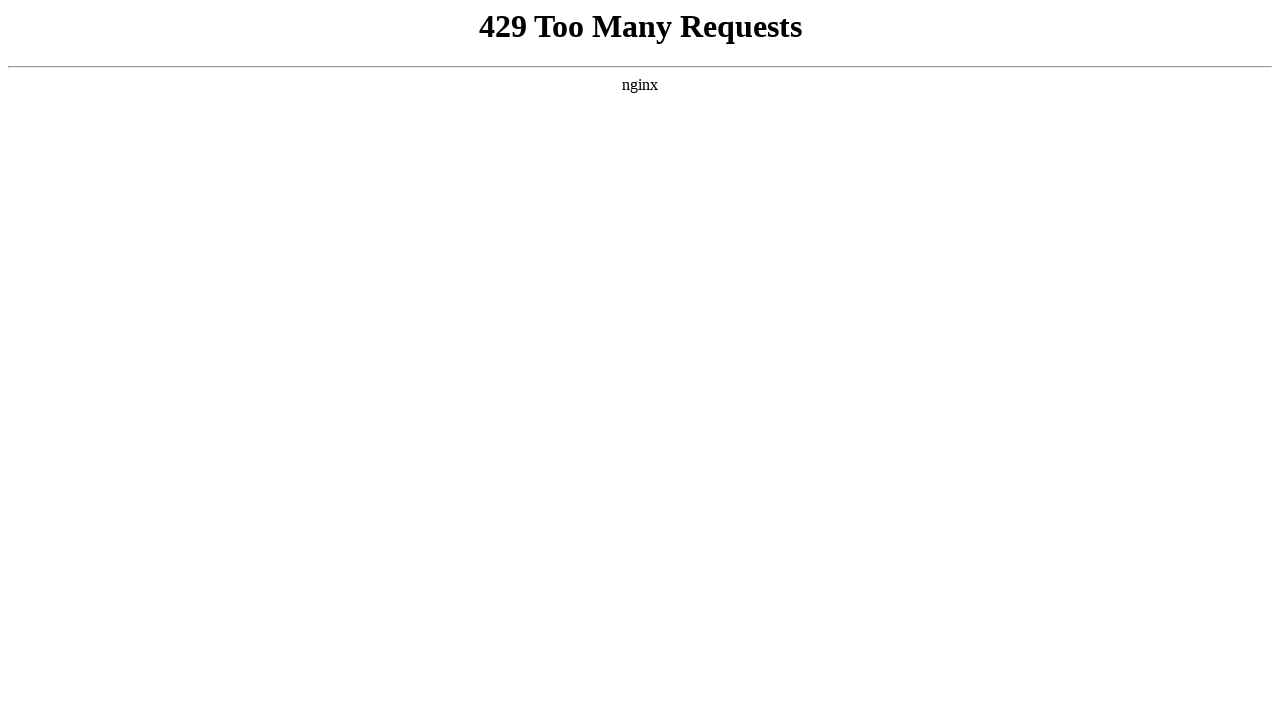

Navigated to rahulshettyacademy.com
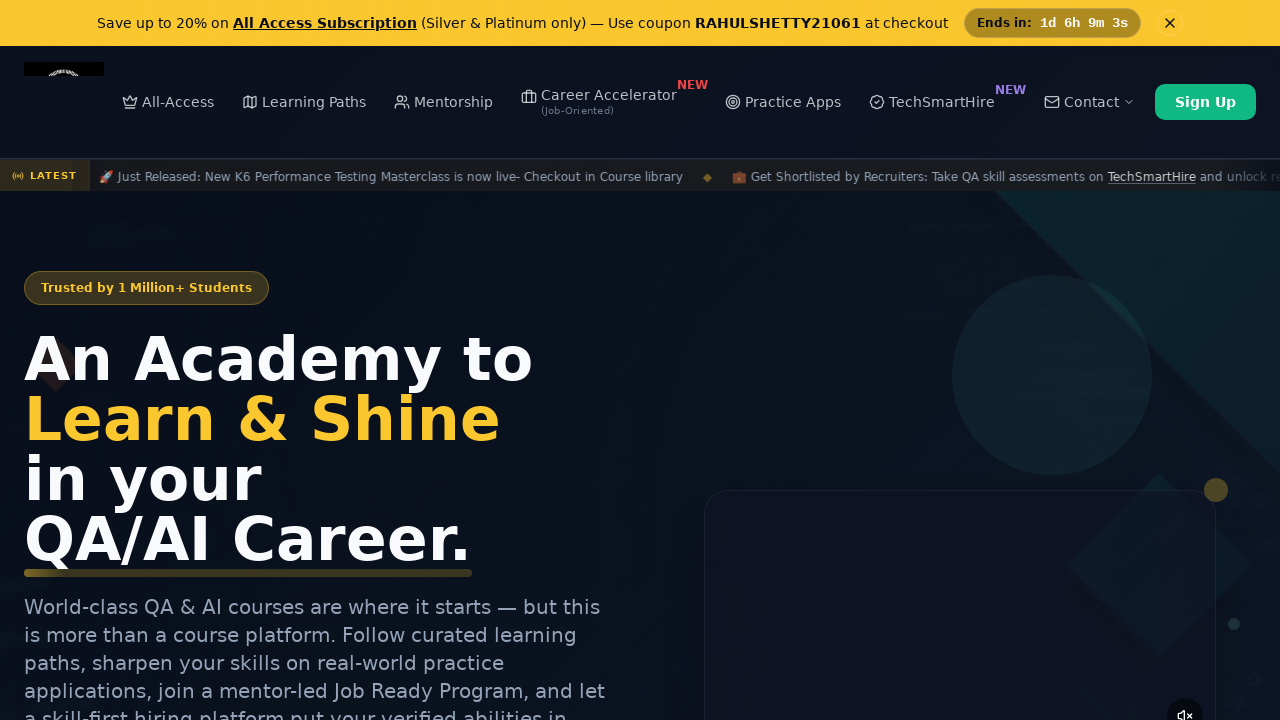

Maximized window by setting viewport to 1920x1080
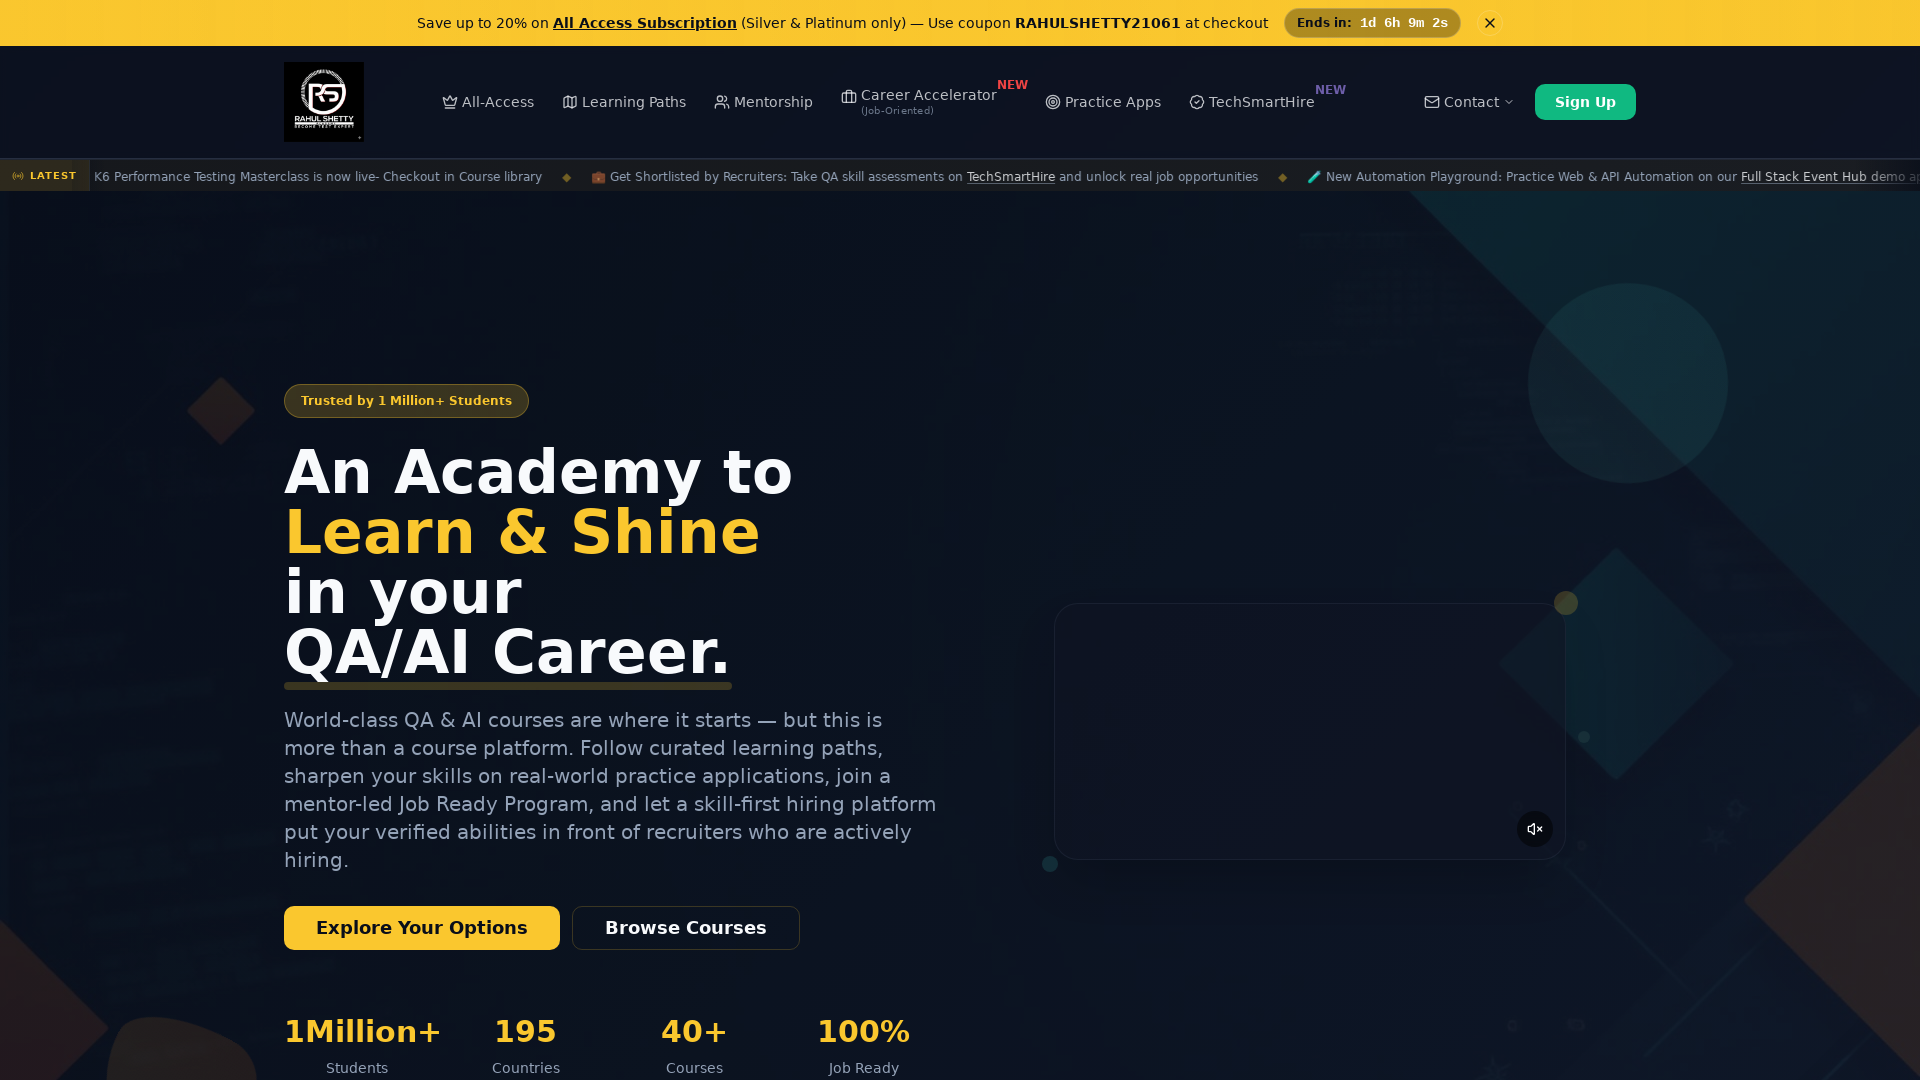

Rahulshettyacademy page fully loaded with domcontentloaded state
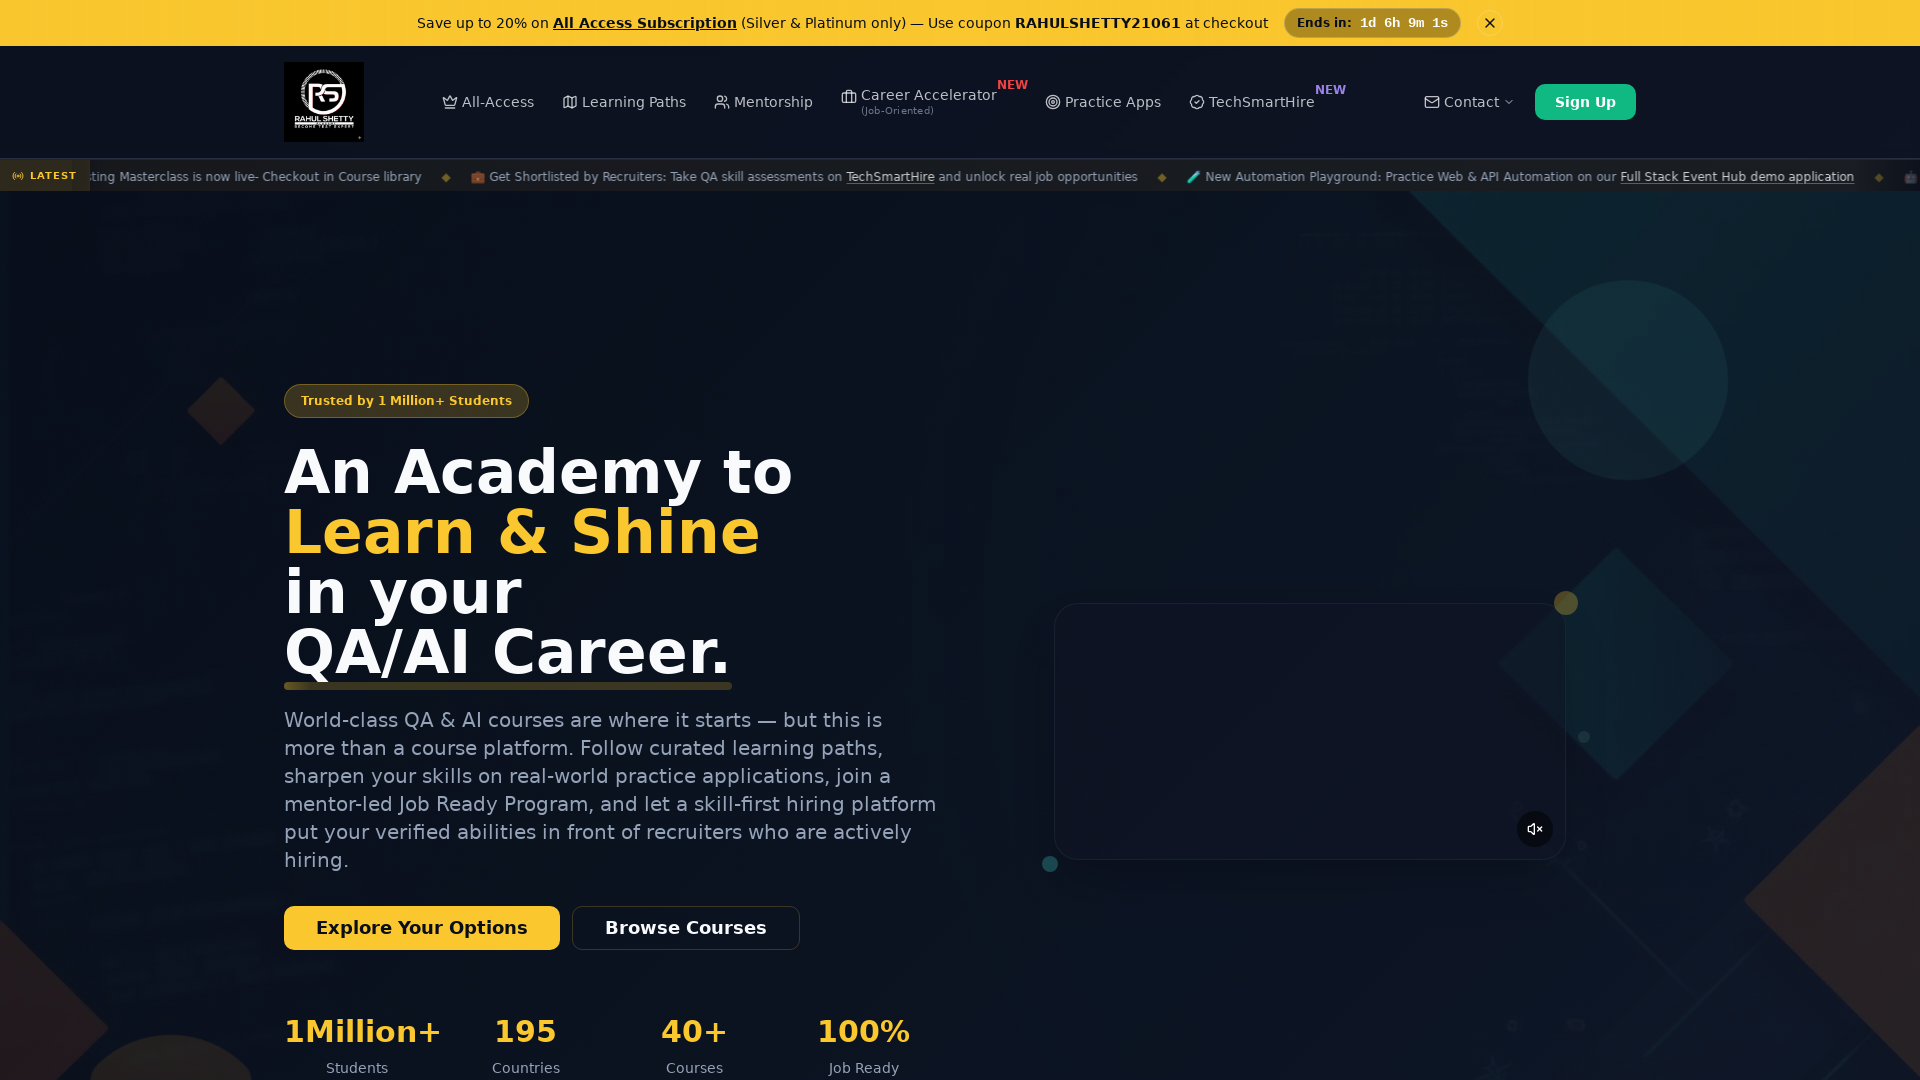

Navigated back to previous page (litepoint.com)
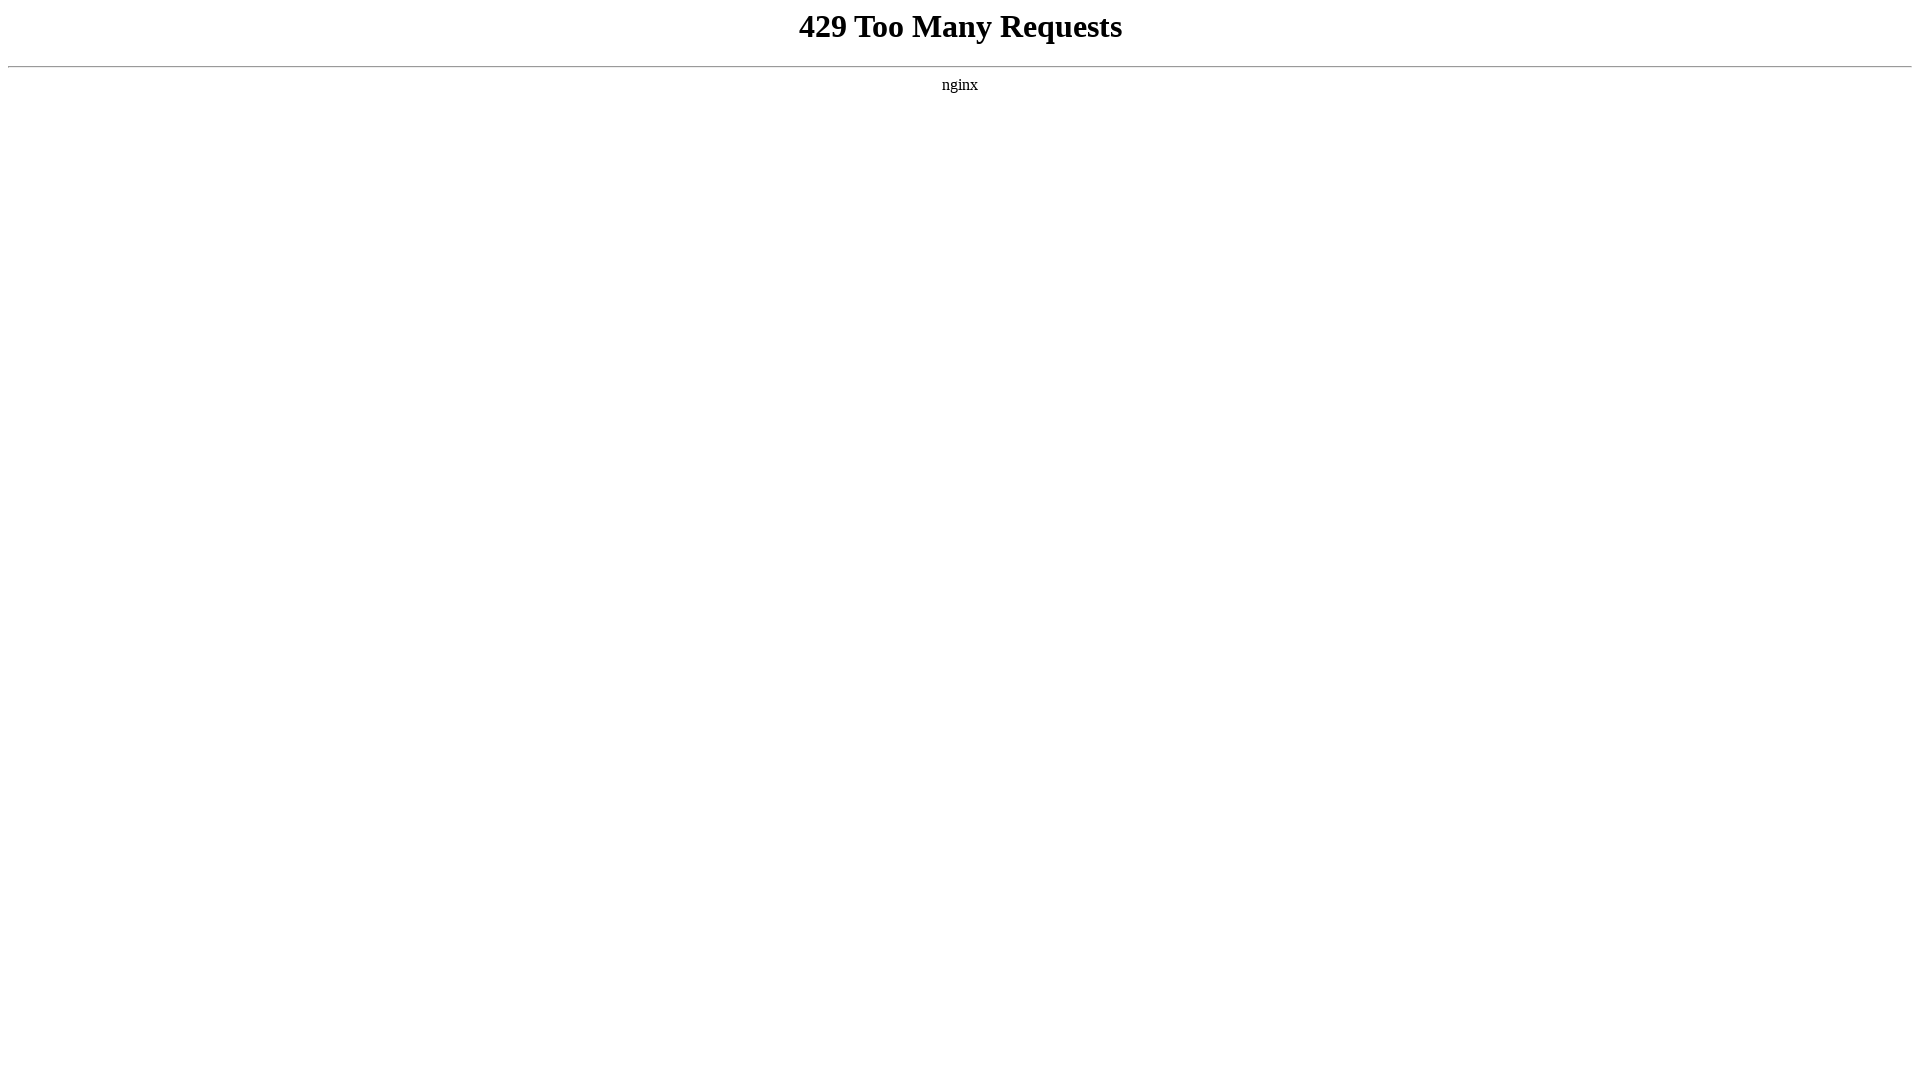

Refreshed the current page
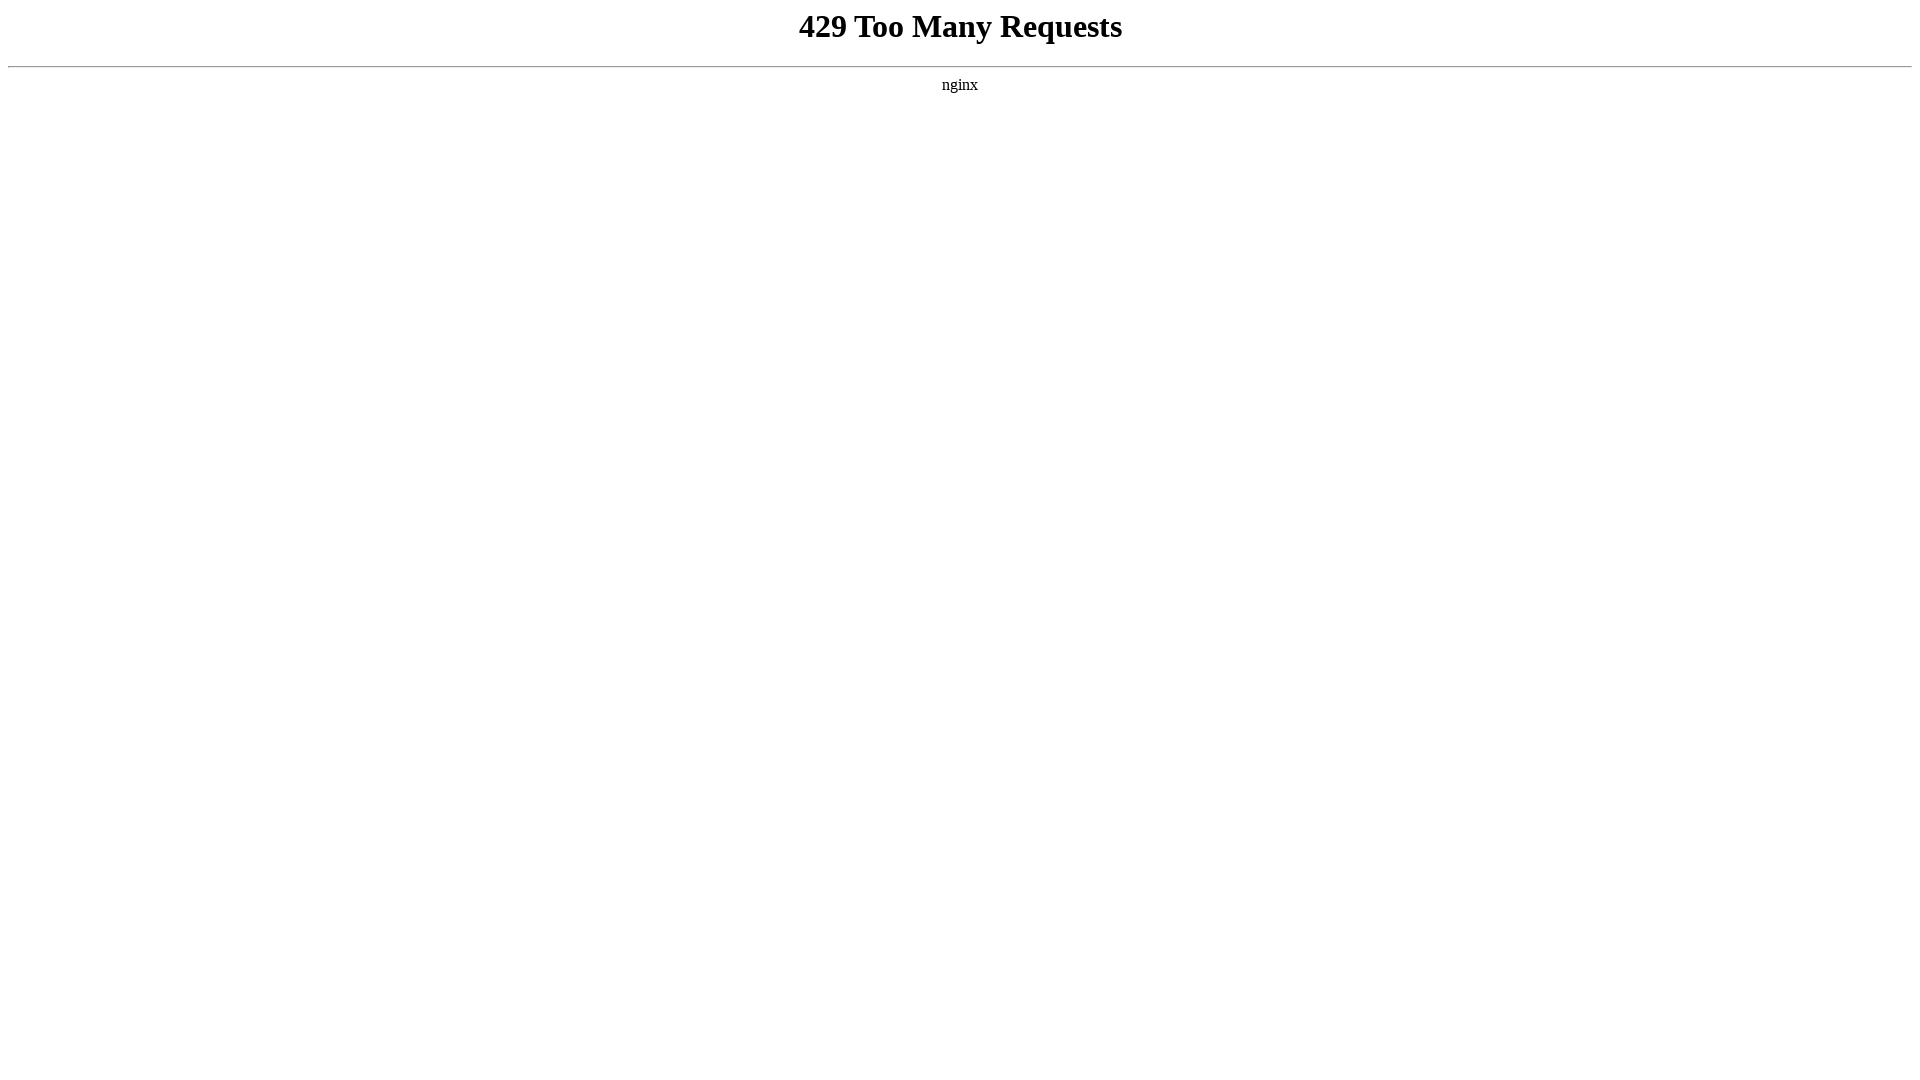

Minimized window by setting viewport to 800x600
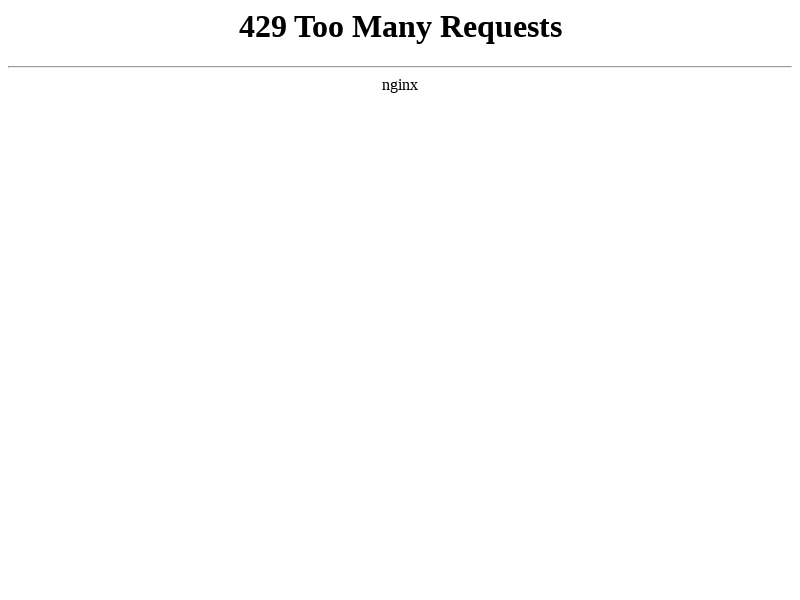

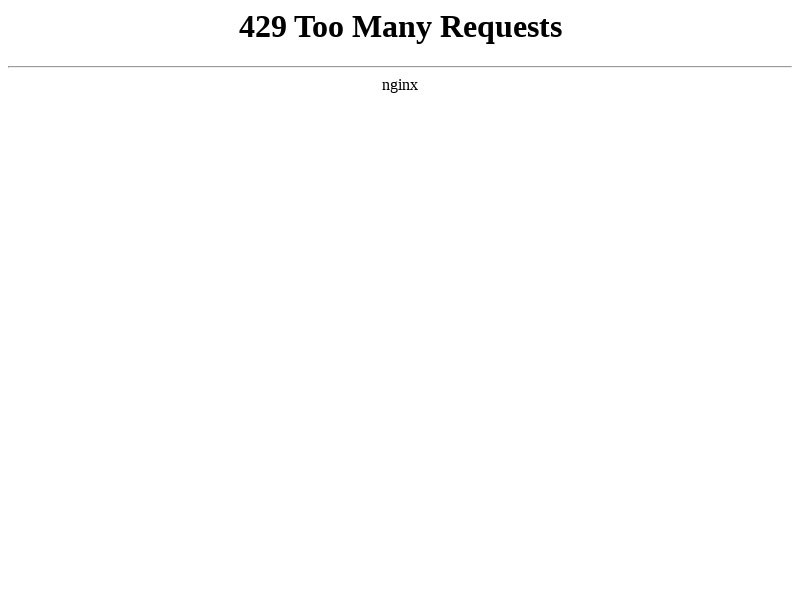